Tests number input functionality by entering a number, clicking the result button, and verifying the result text is displayed

Starting URL: https://kristinek.github.io/site/examples/actions

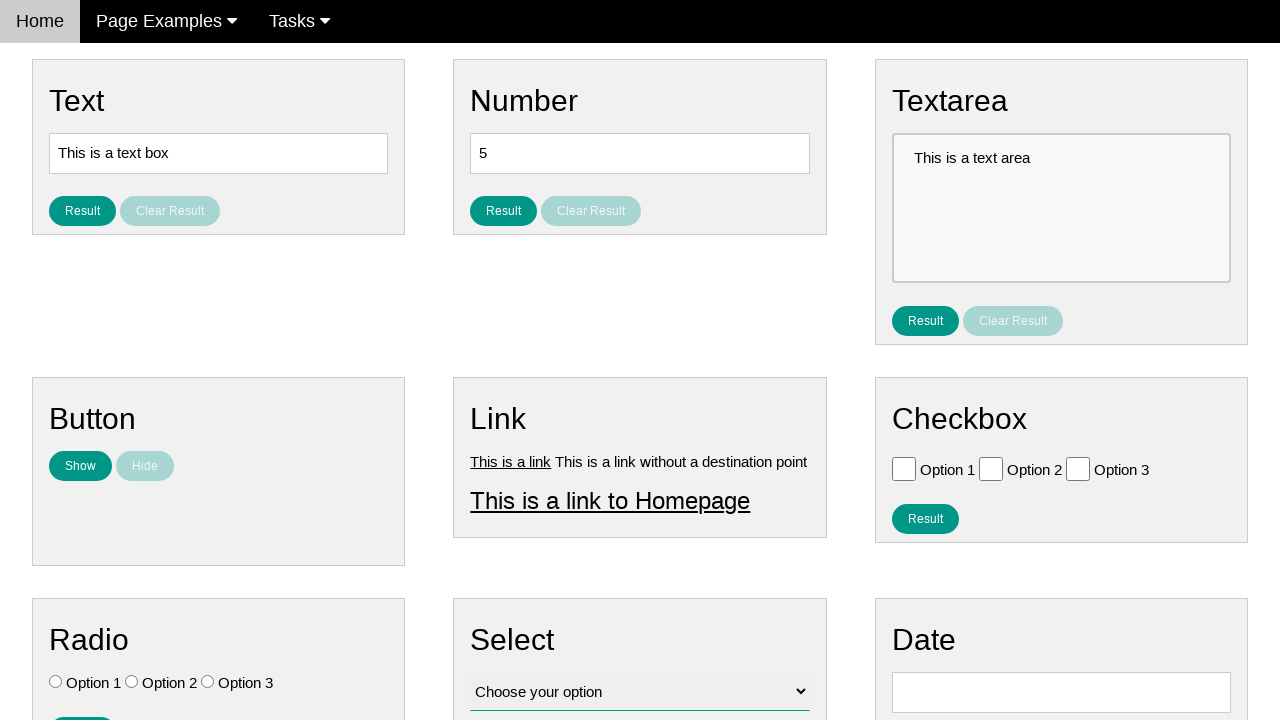

Cleared the number input field on #number
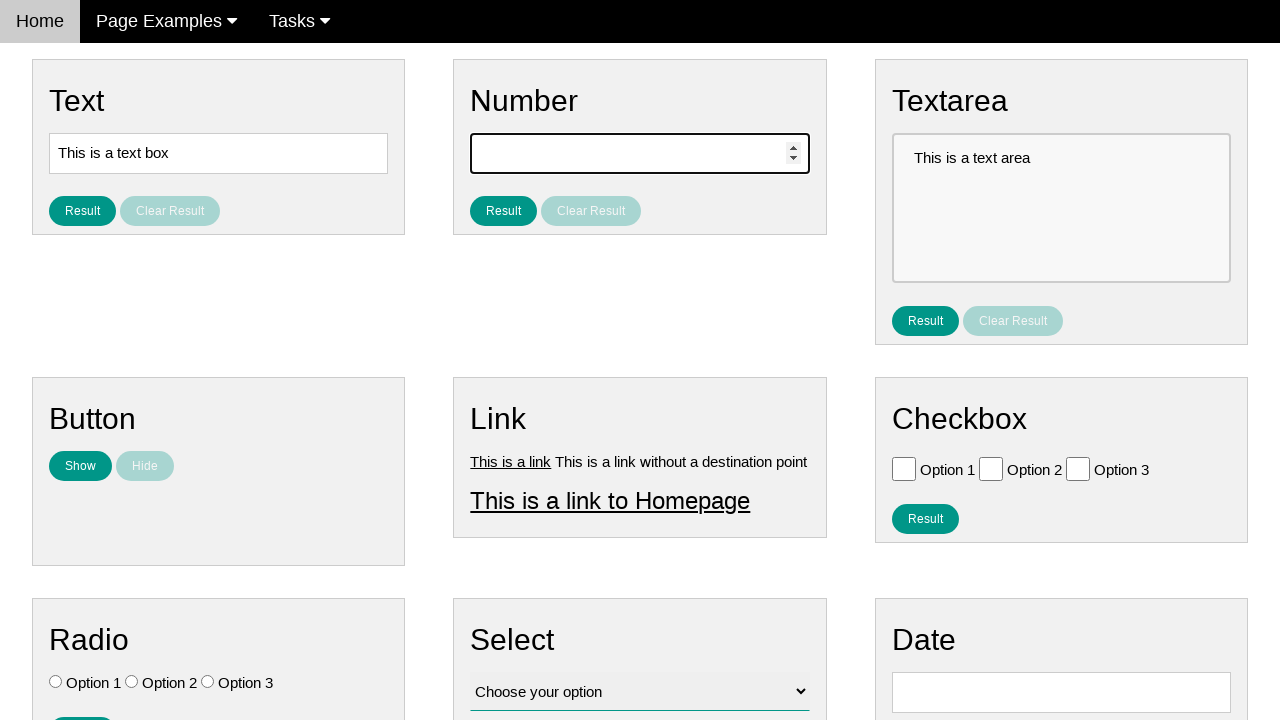

Entered number '22' in the number input field on #number
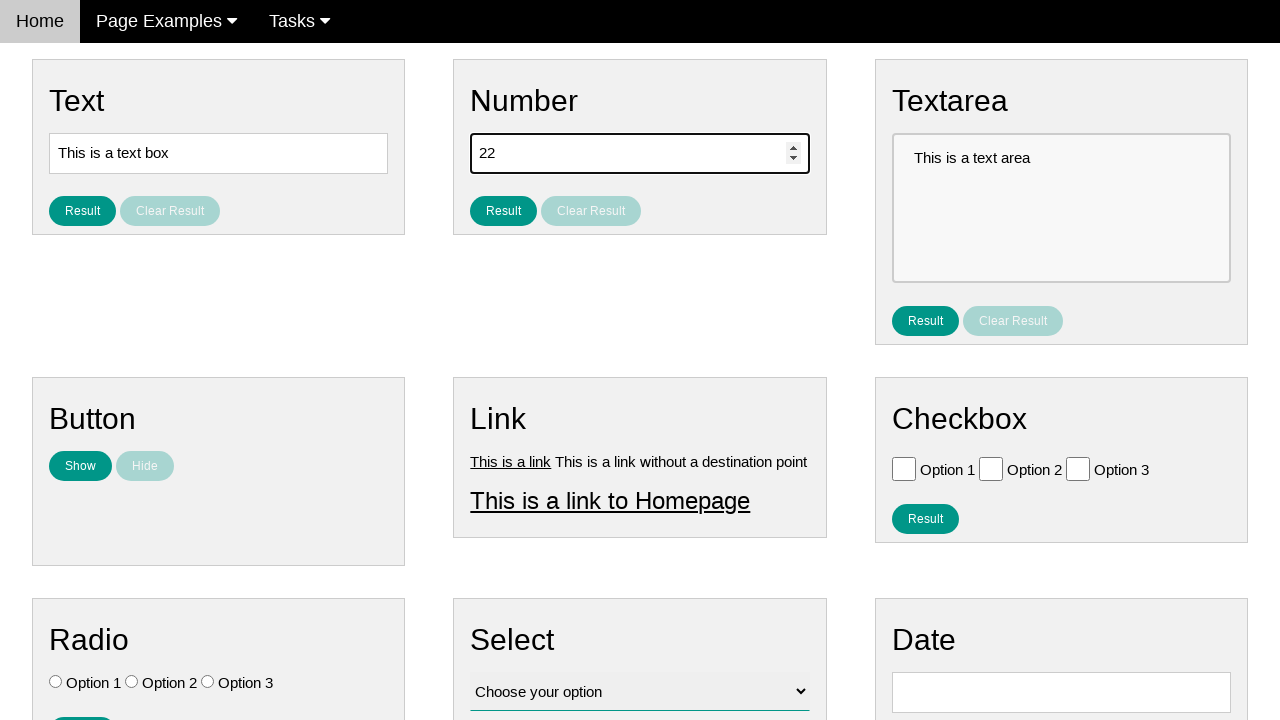

Verified Clear Result button is disabled
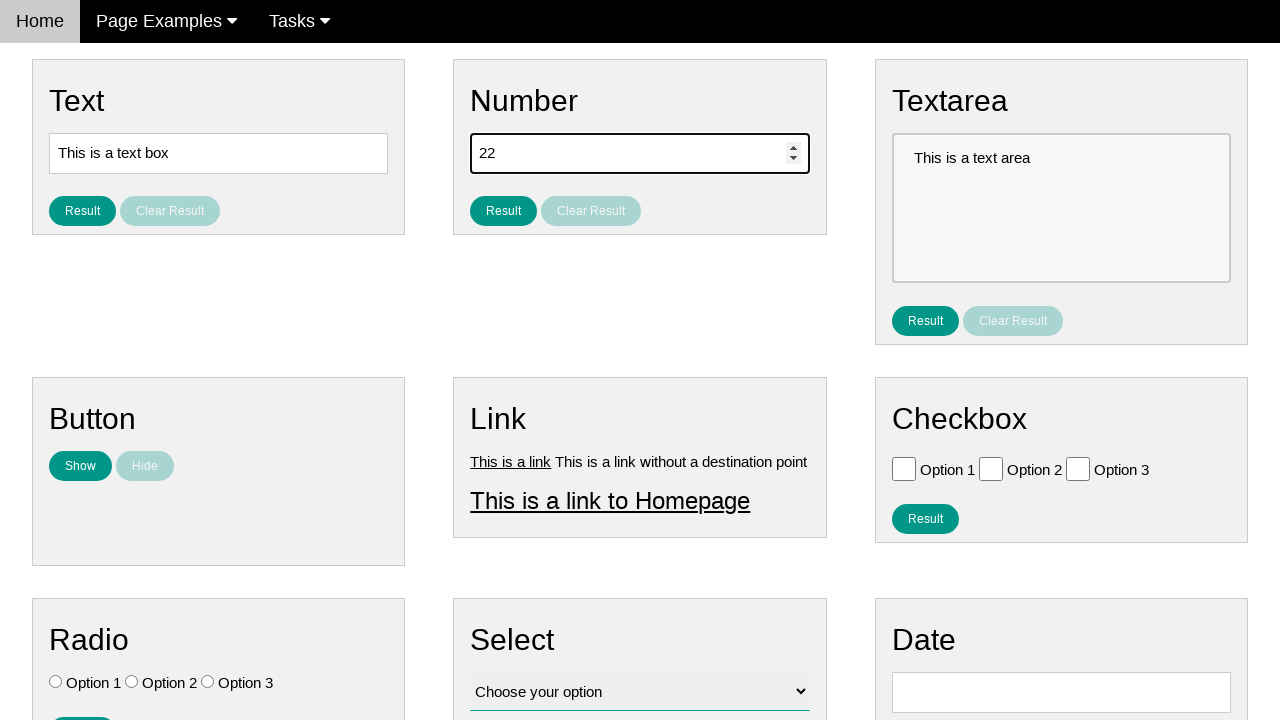

Verified result text is not visible initially
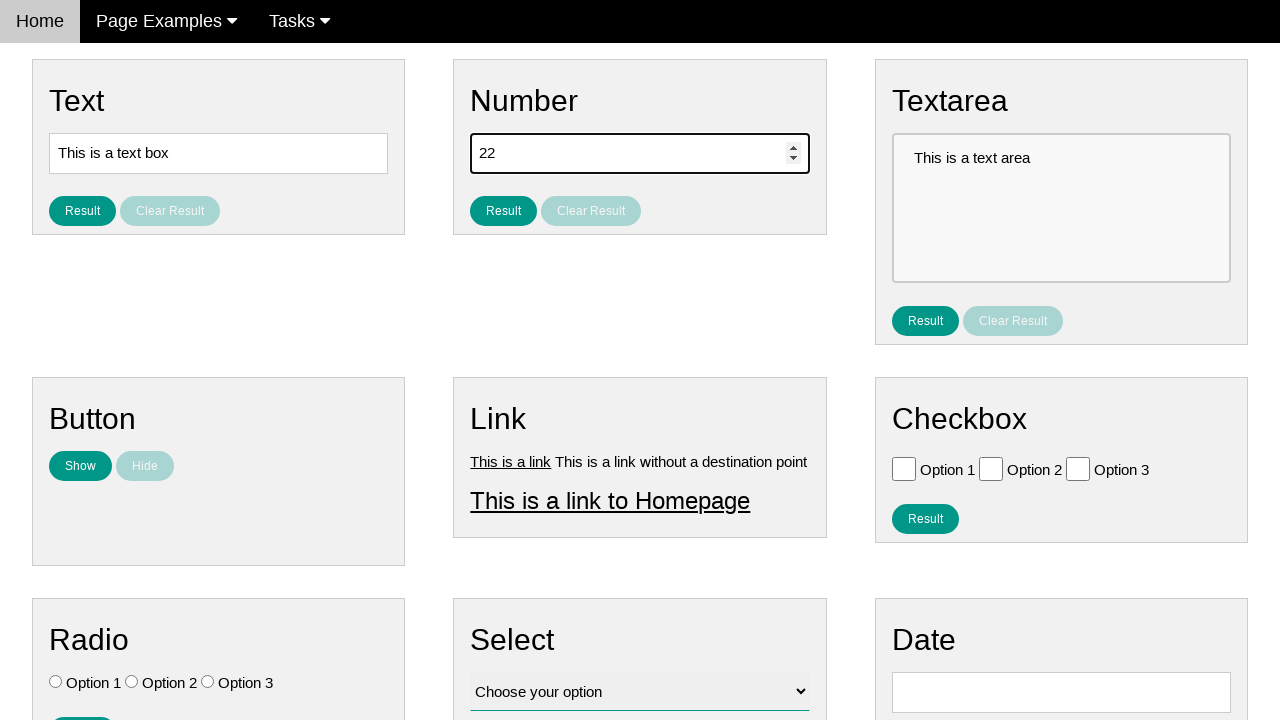

Clicked the Result button at (504, 211) on #result_button_number
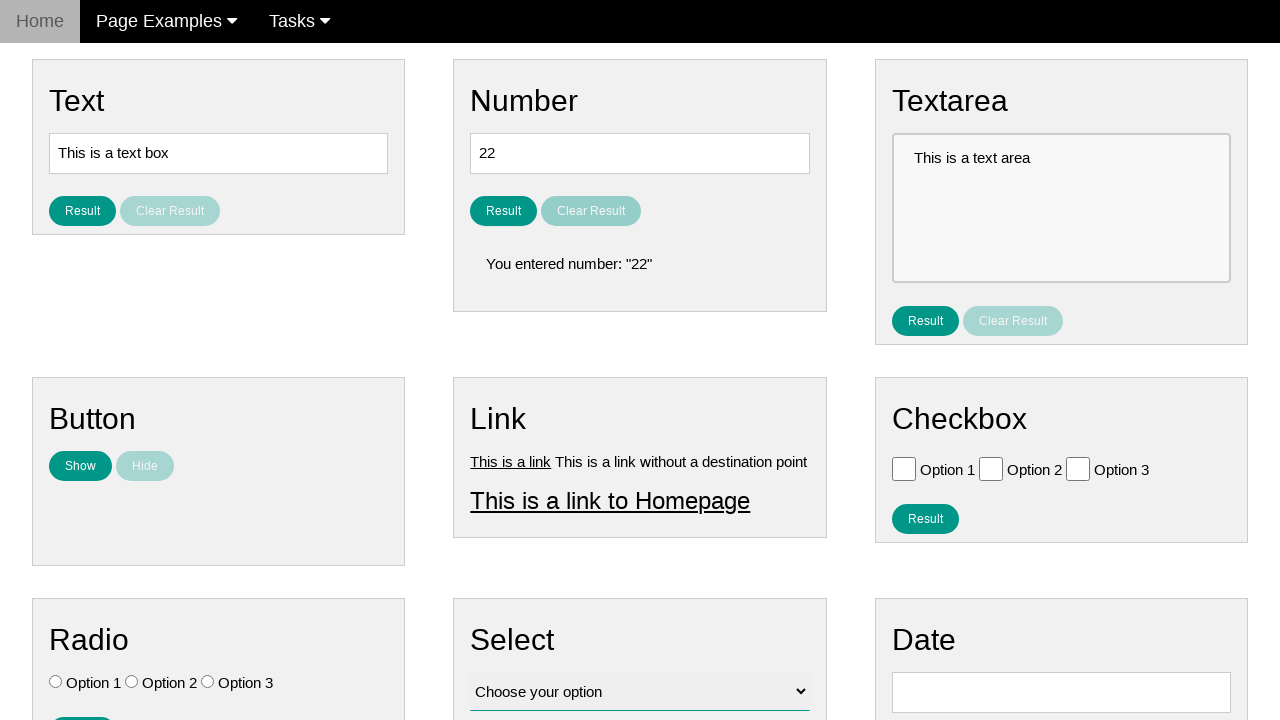

Verified result text is now displayed
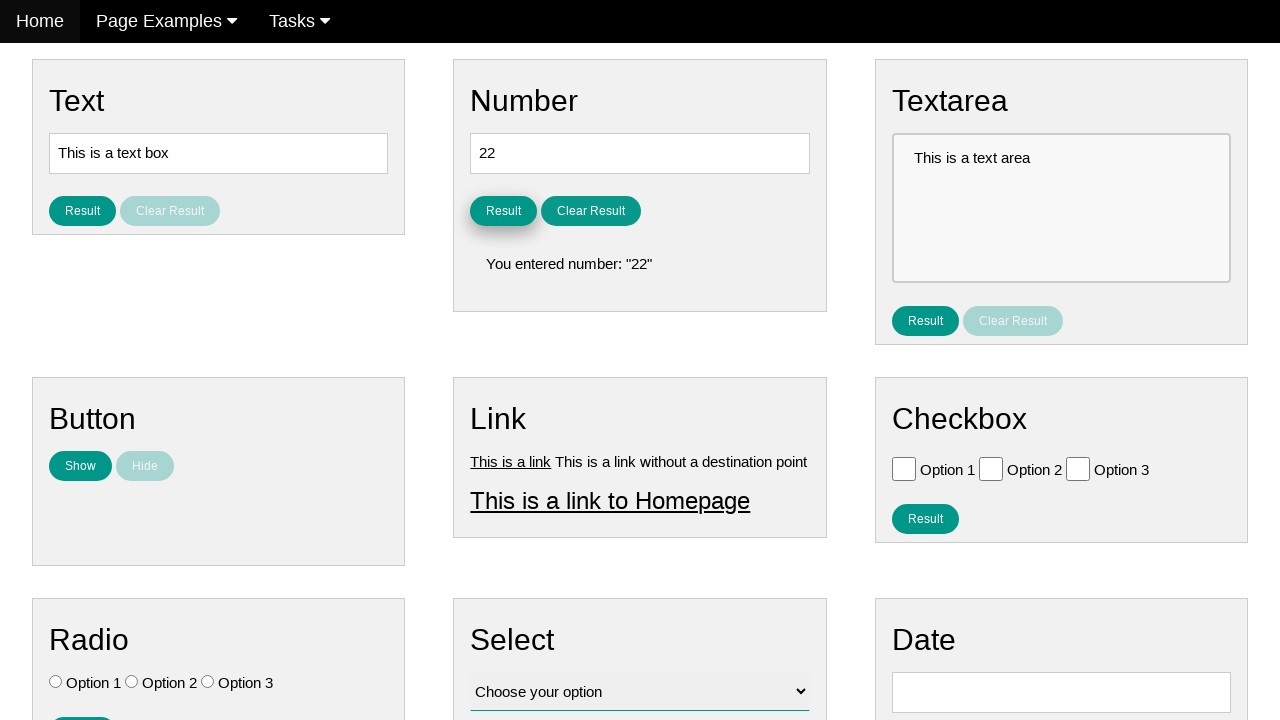

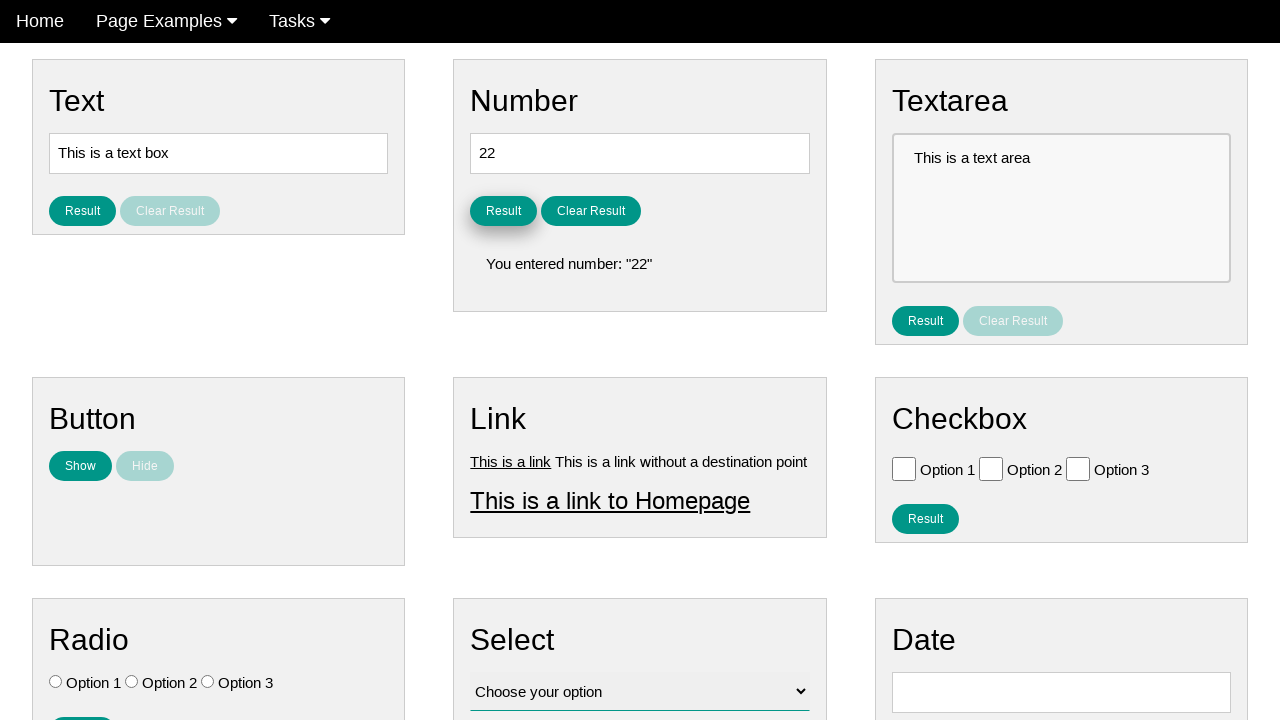